Opens the TechPro Education homepage and verifies the page loads successfully.

Starting URL: https://www.techproeducation.com

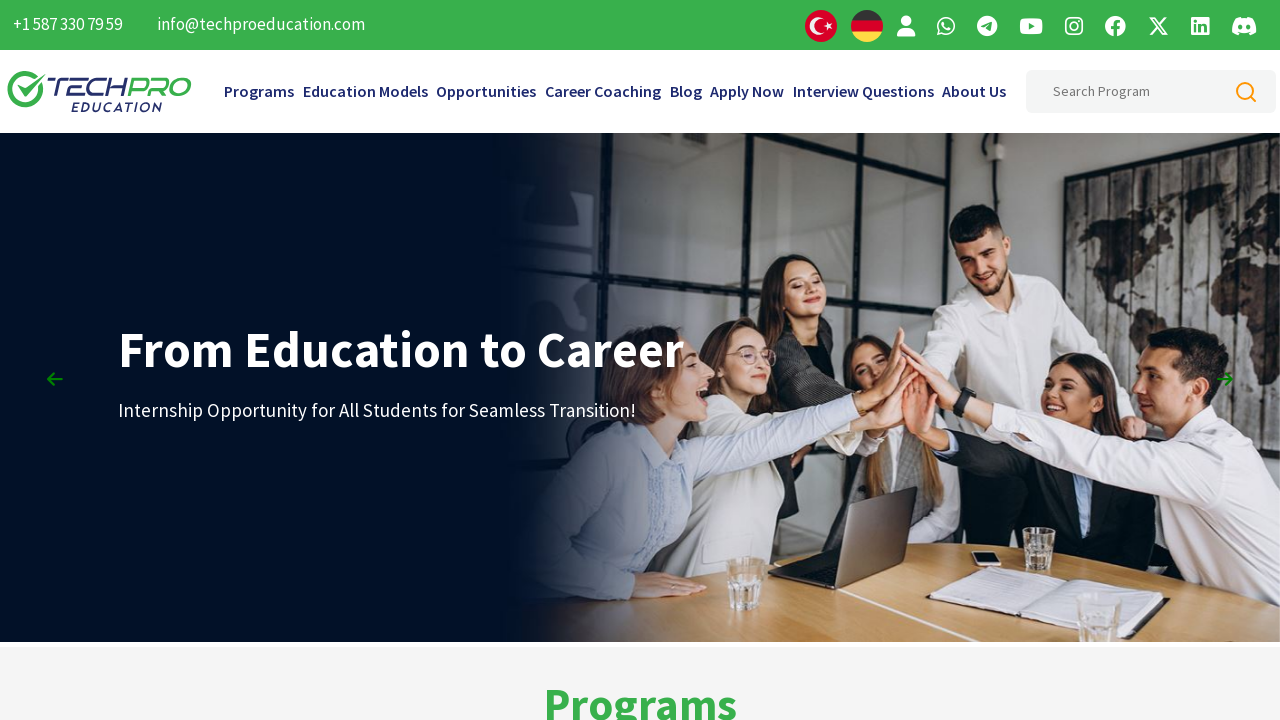

Navigated to TechPro Education homepage
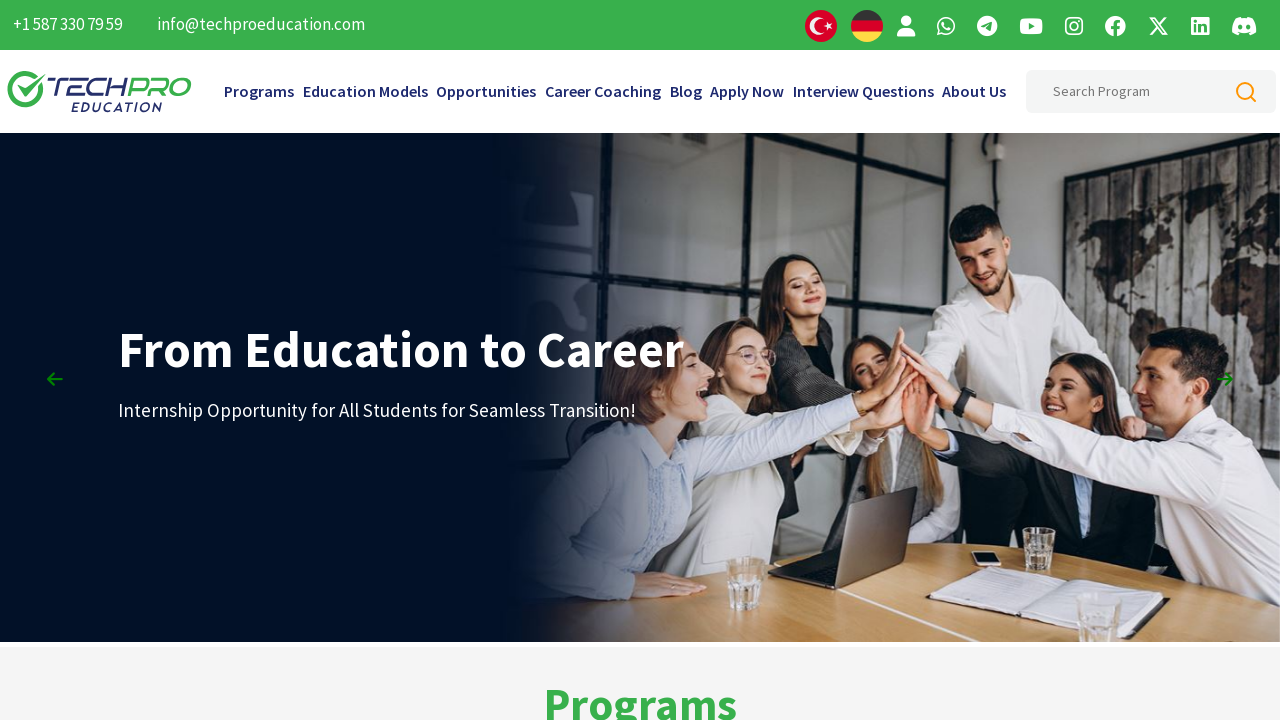

Page DOM content loaded successfully
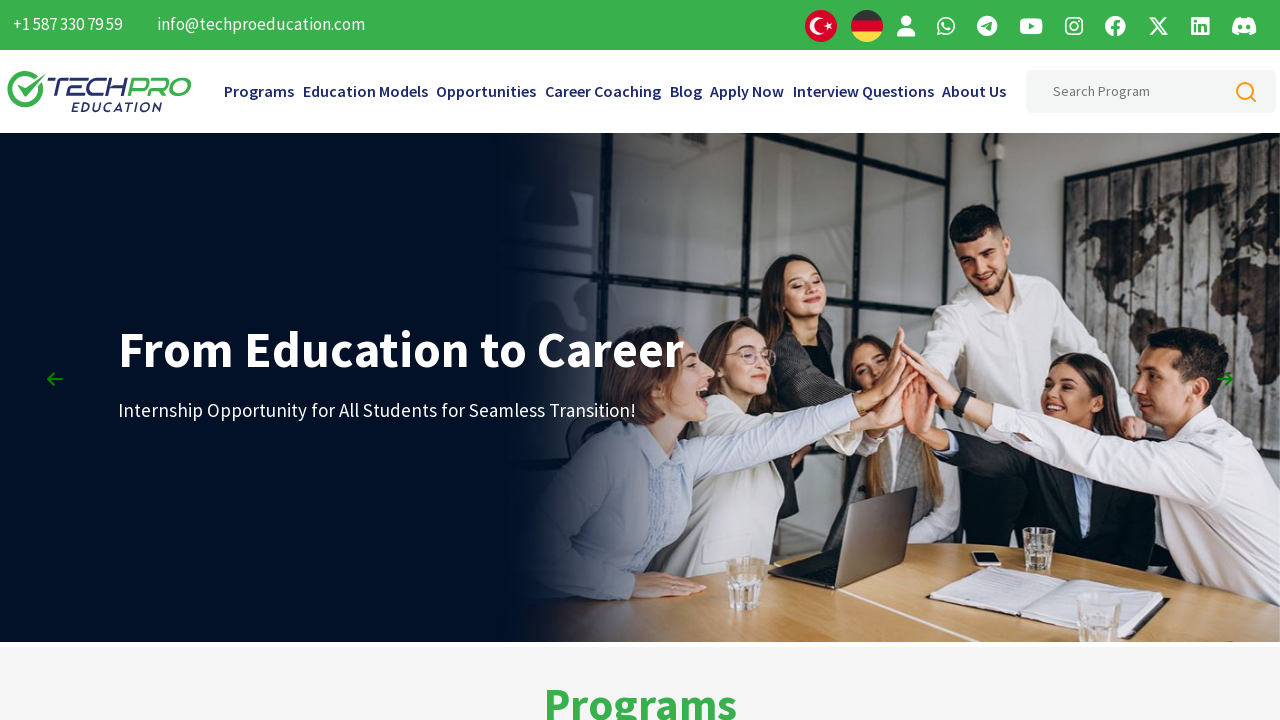

Verified page title exists
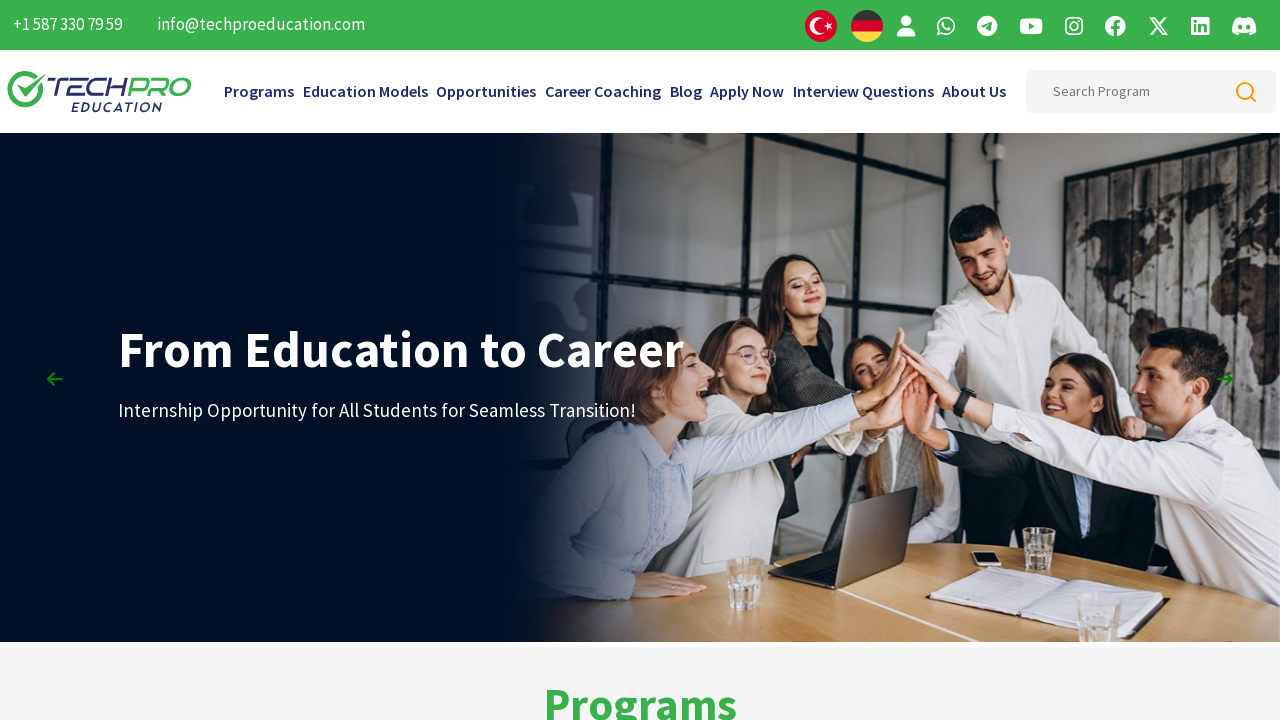

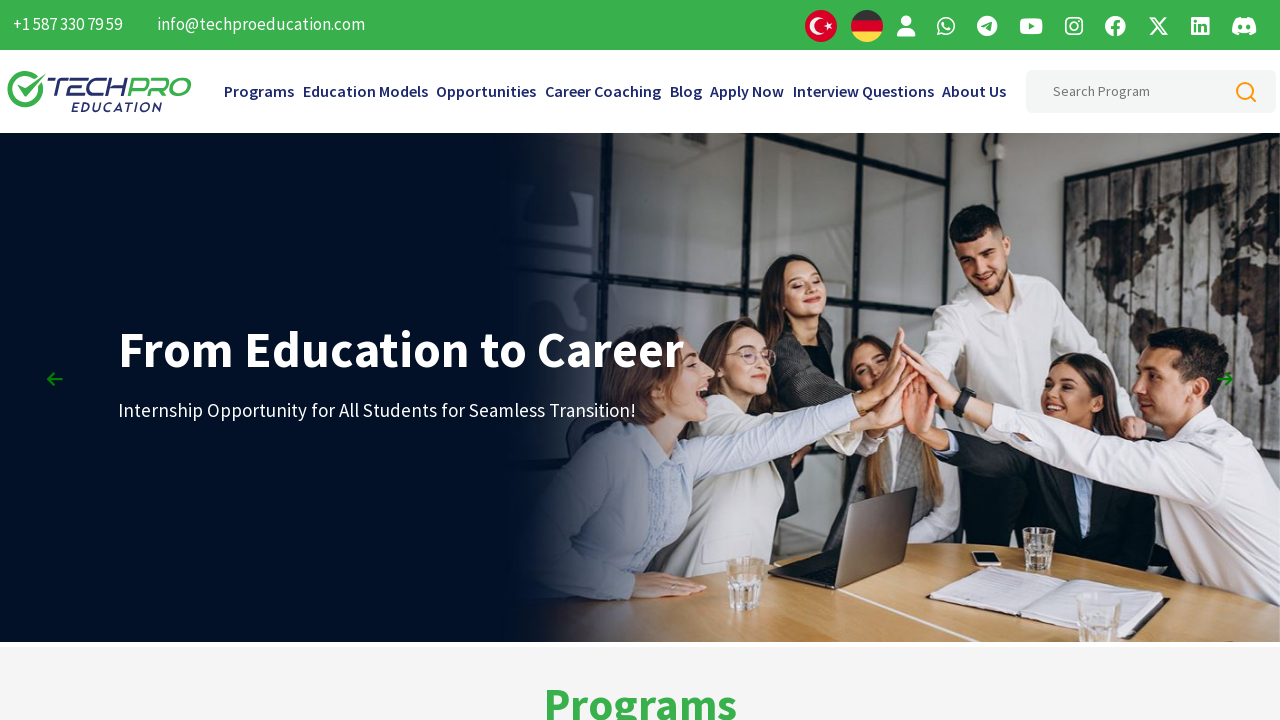